Tests file download functionality by clicking on a file link on the download page

Starting URL: https://the-internet.herokuapp.com/download

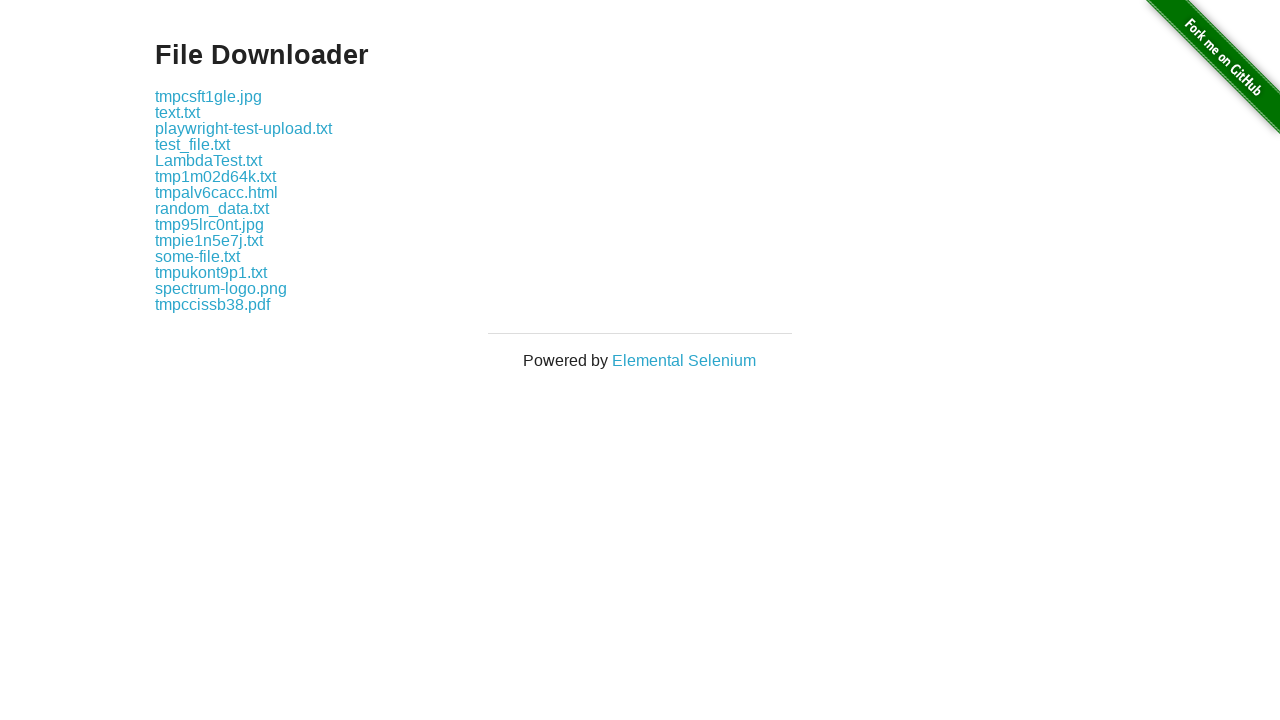

Navigated to the download page
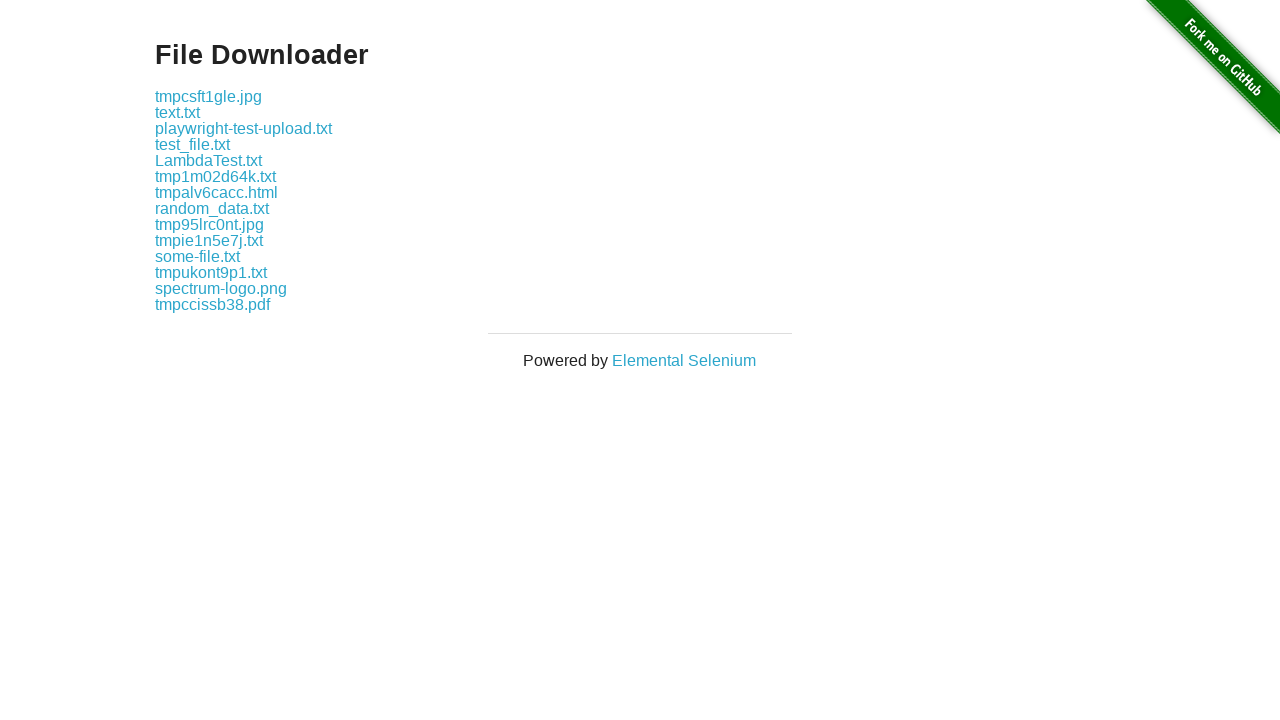

Clicked on test.txt file link to initiate download at (208, 160) on a:has-text('test.txt')
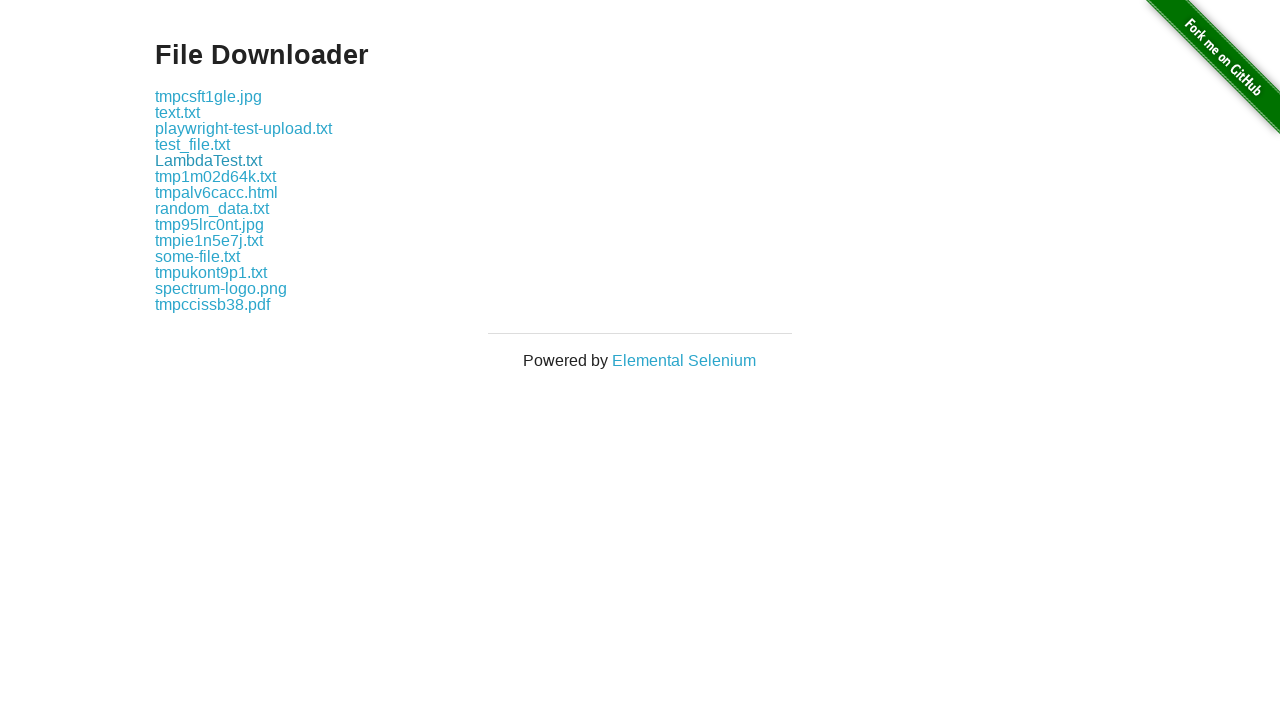

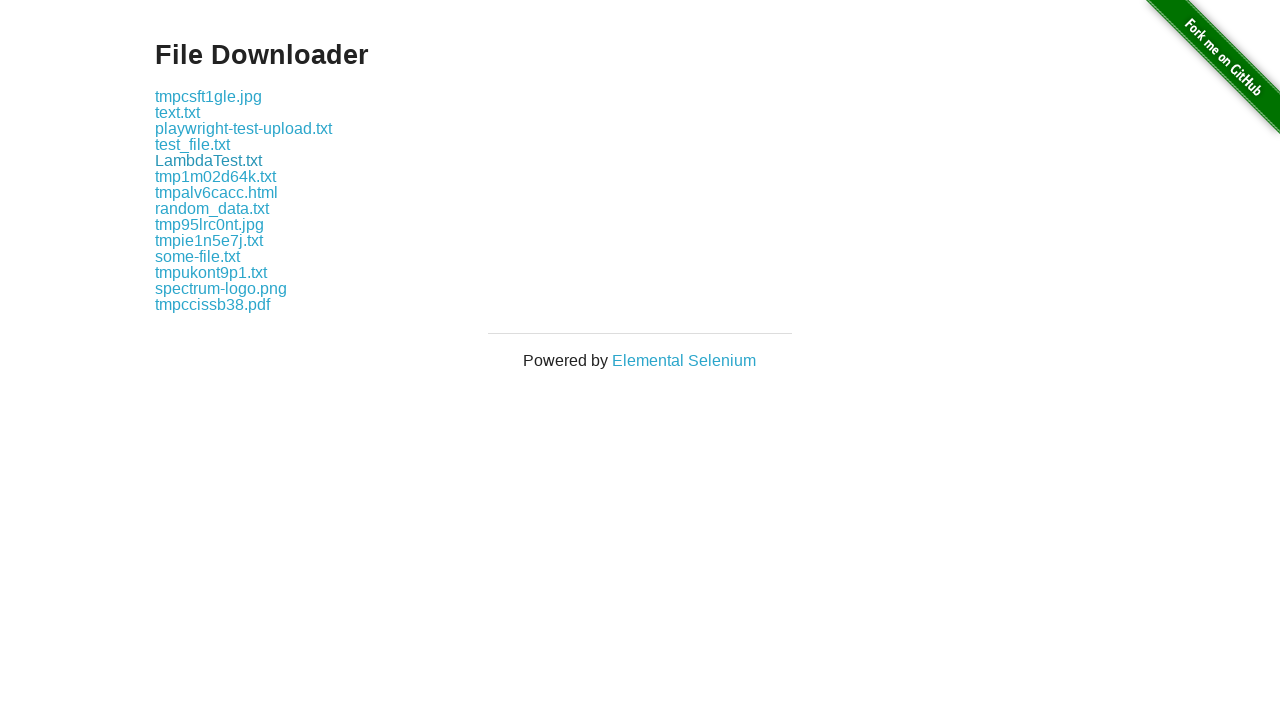